Tests that edits are cancelled when pressing Escape key

Starting URL: https://demo.playwright.dev/todomvc

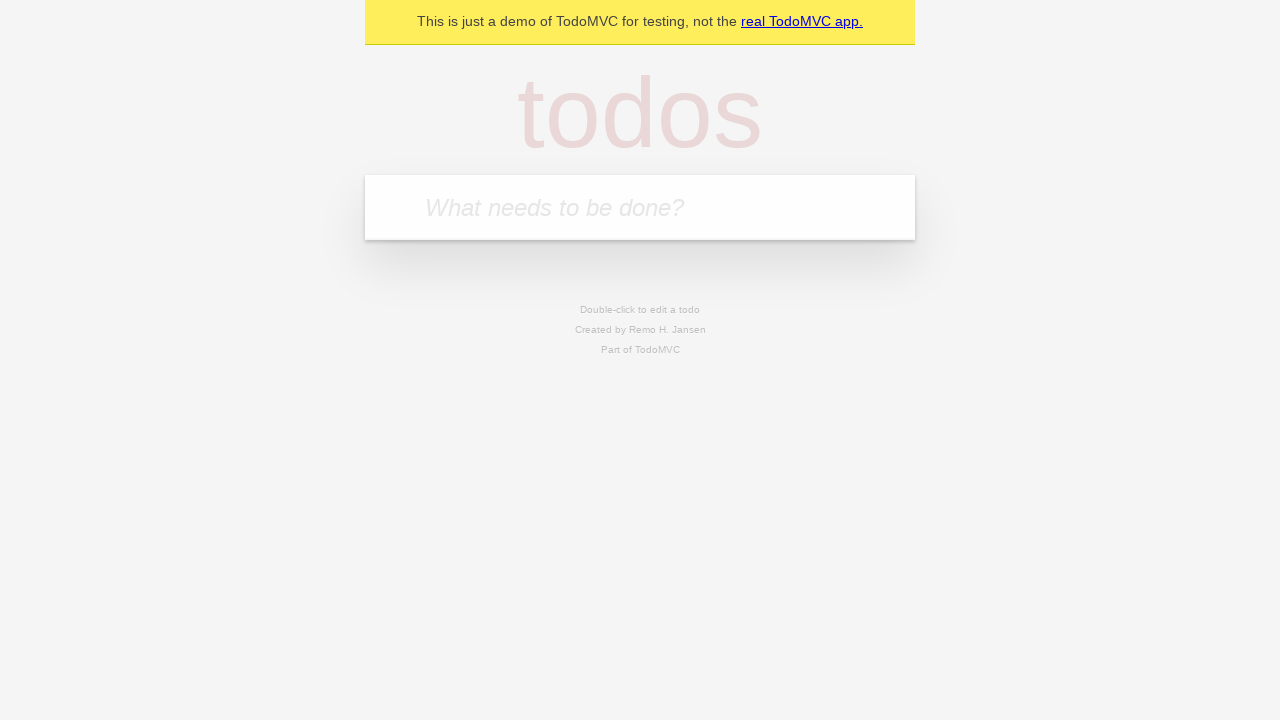

Filled first todo input with 'buy some cheese' on internal:attr=[placeholder="What needs to be done?"i]
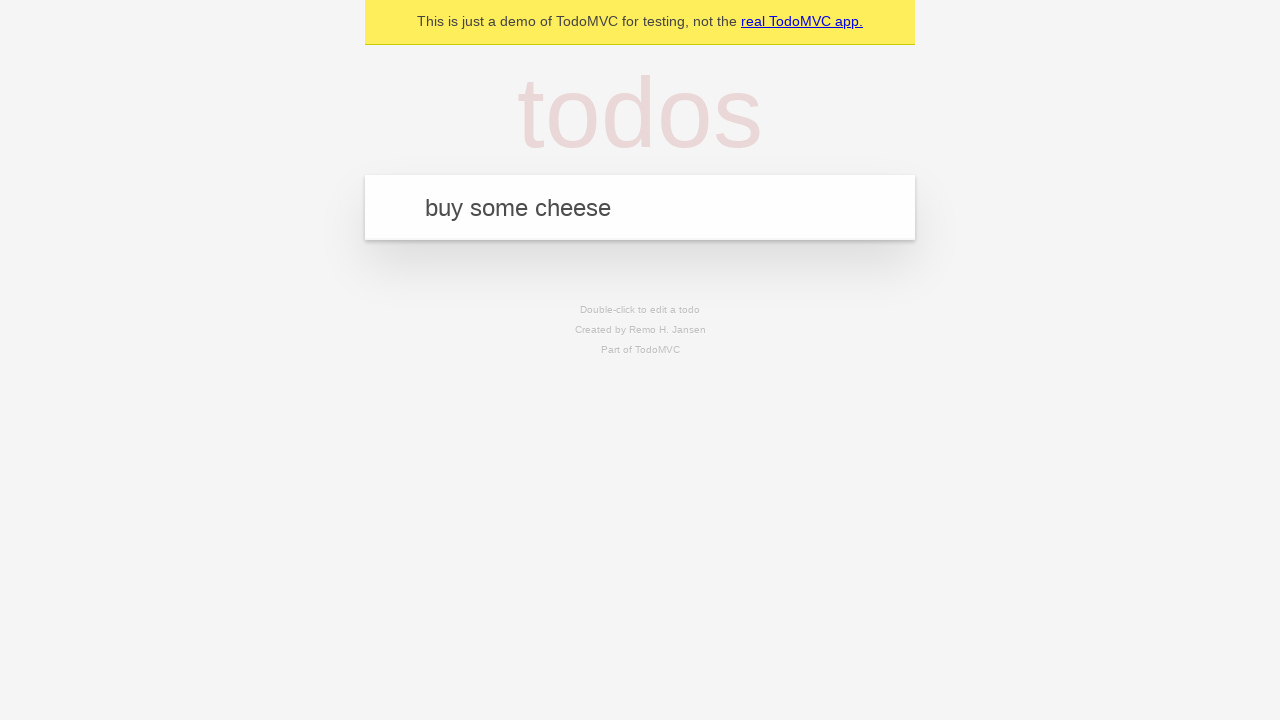

Pressed Enter to create first todo on internal:attr=[placeholder="What needs to be done?"i]
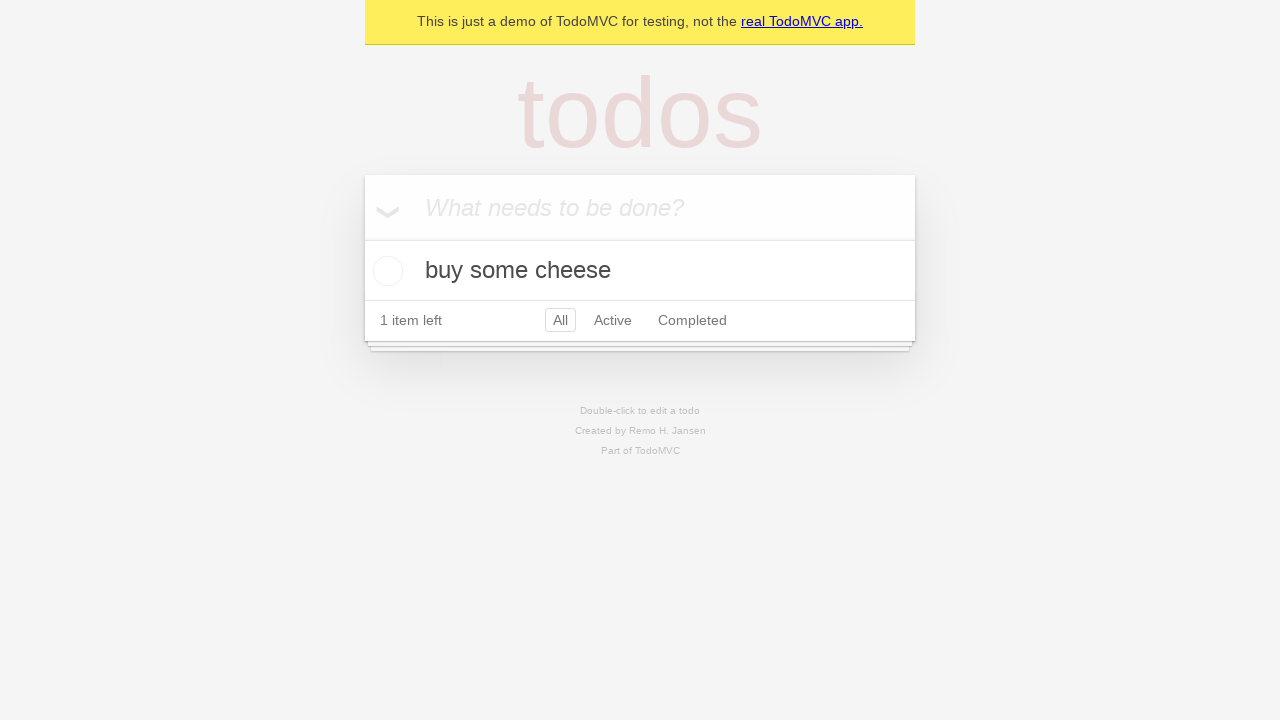

Filled second todo input with 'feed the cat' on internal:attr=[placeholder="What needs to be done?"i]
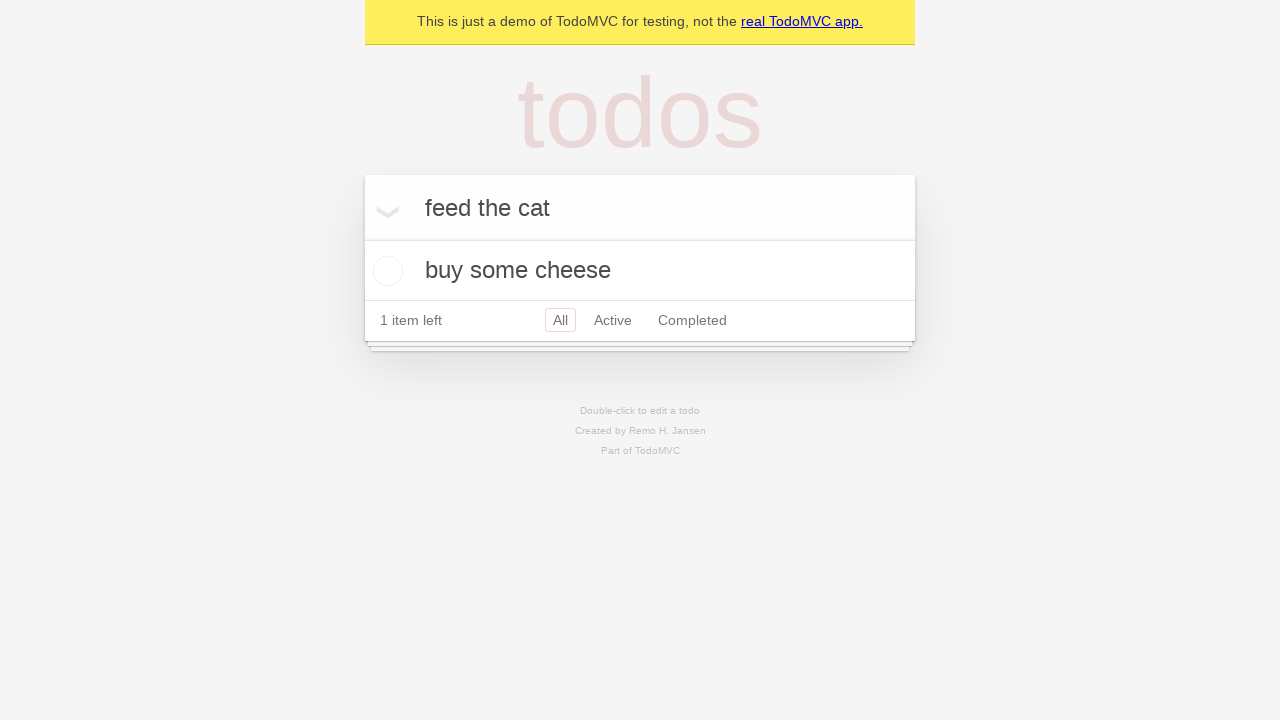

Pressed Enter to create second todo on internal:attr=[placeholder="What needs to be done?"i]
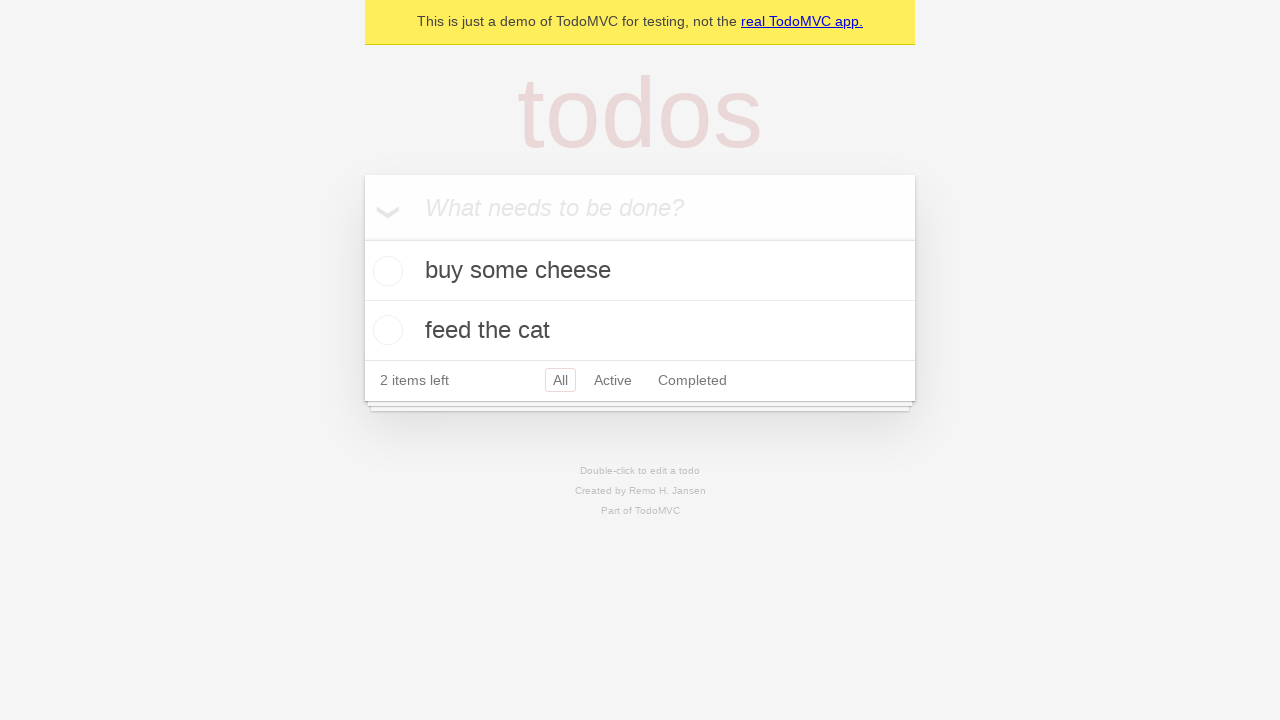

Filled third todo input with 'book a doctors appointment' on internal:attr=[placeholder="What needs to be done?"i]
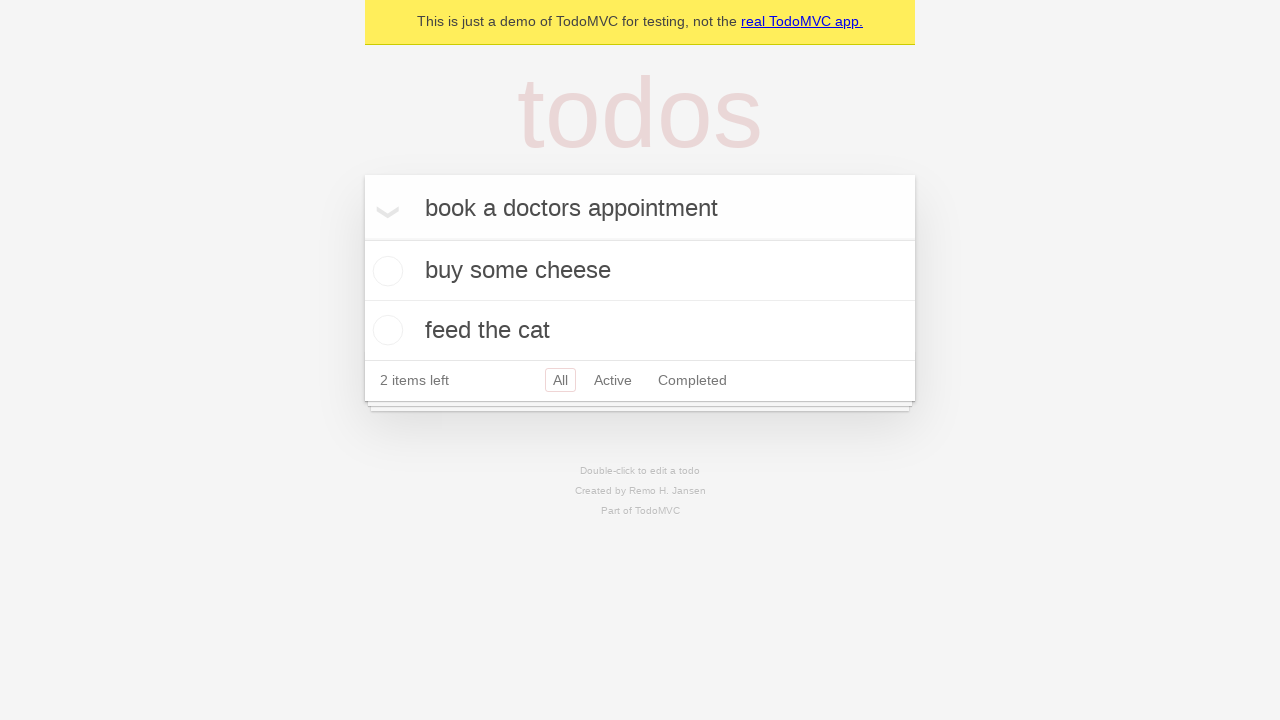

Pressed Enter to create third todo on internal:attr=[placeholder="What needs to be done?"i]
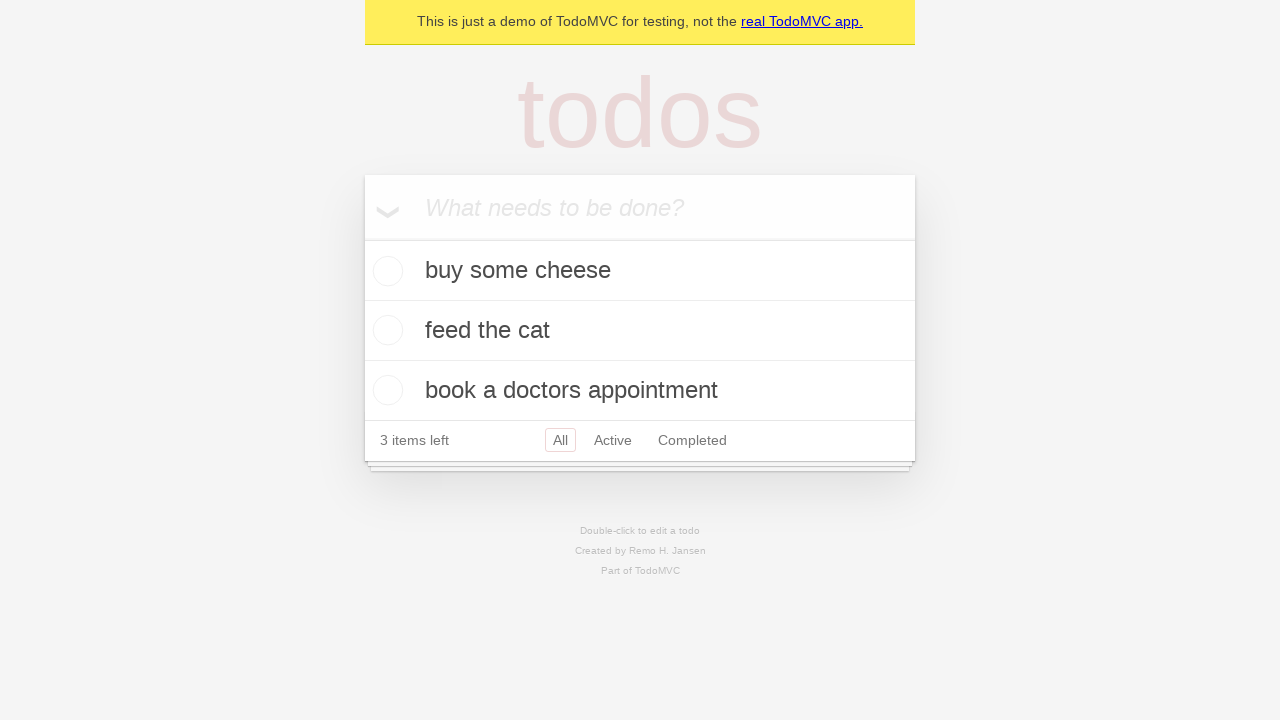

Waited for todo items to be created
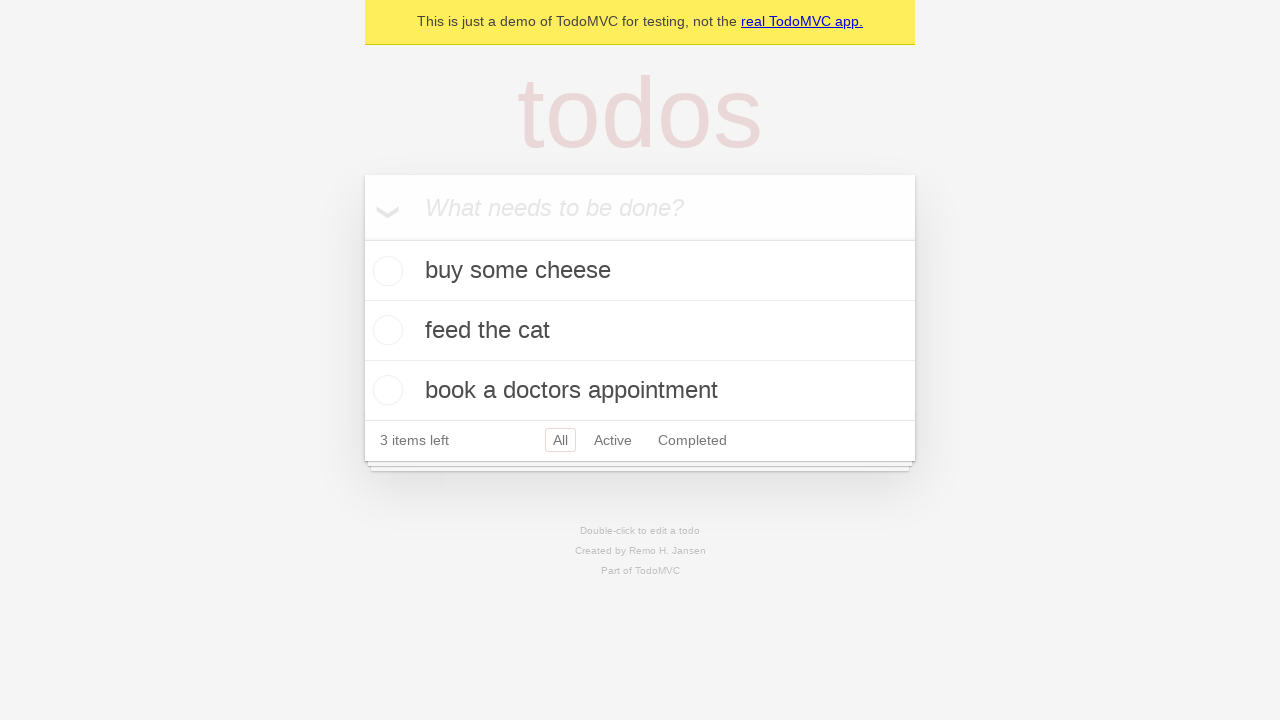

Double-clicked second todo item to enter edit mode at (640, 331) on internal:testid=[data-testid="todo-item"s] >> nth=1
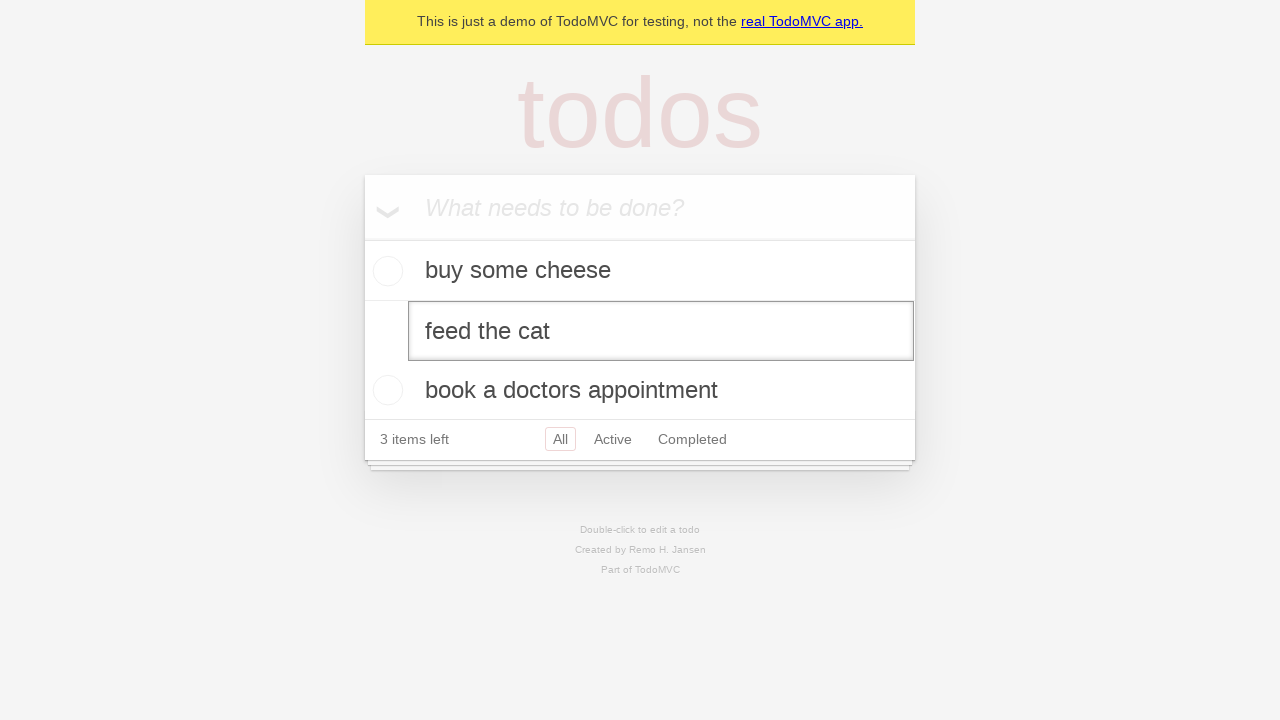

Filled edit field with 'buy some sausages' on internal:testid=[data-testid="todo-item"s] >> nth=1 >> internal:role=textbox[nam
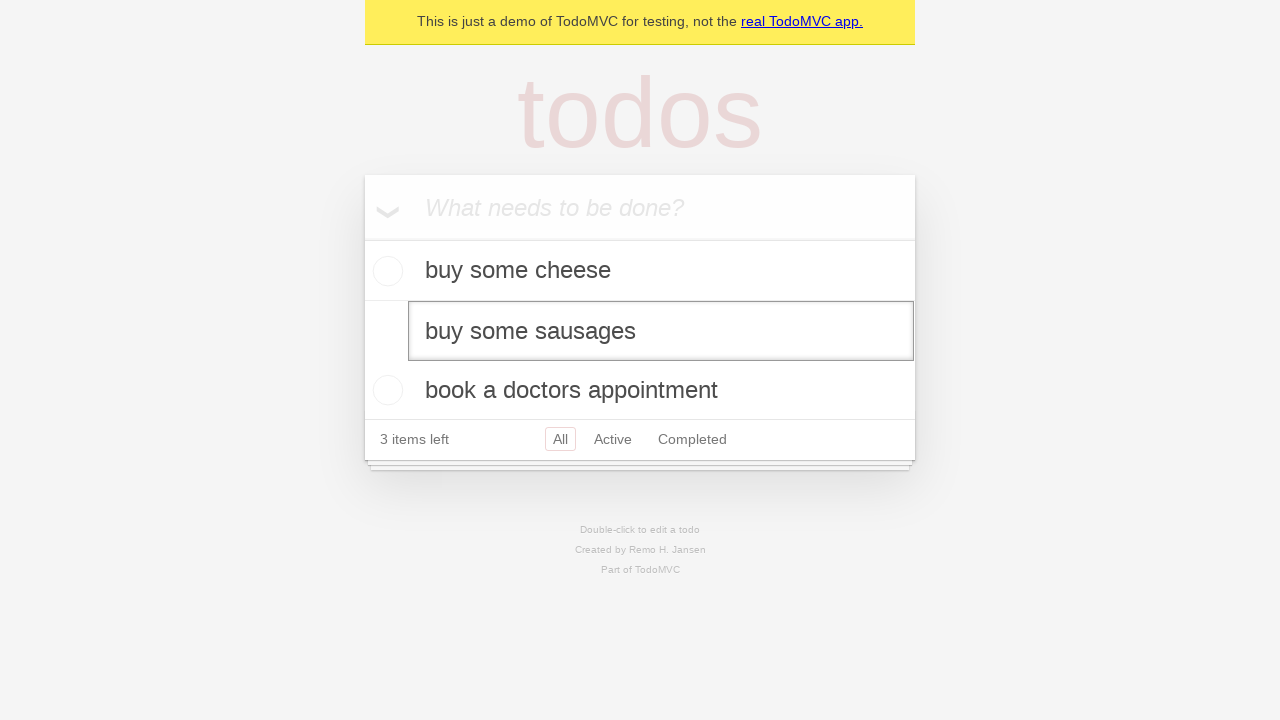

Pressed Escape key to cancel edit on internal:testid=[data-testid="todo-item"s] >> nth=1 >> internal:role=textbox[nam
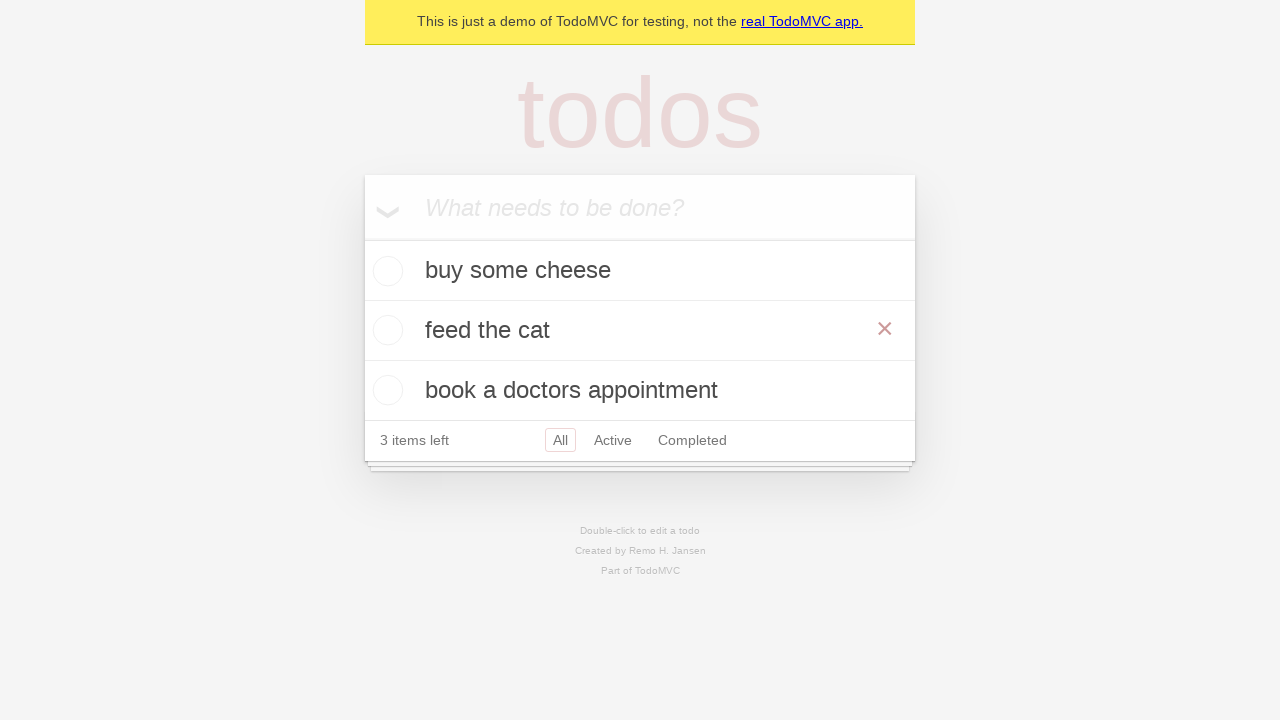

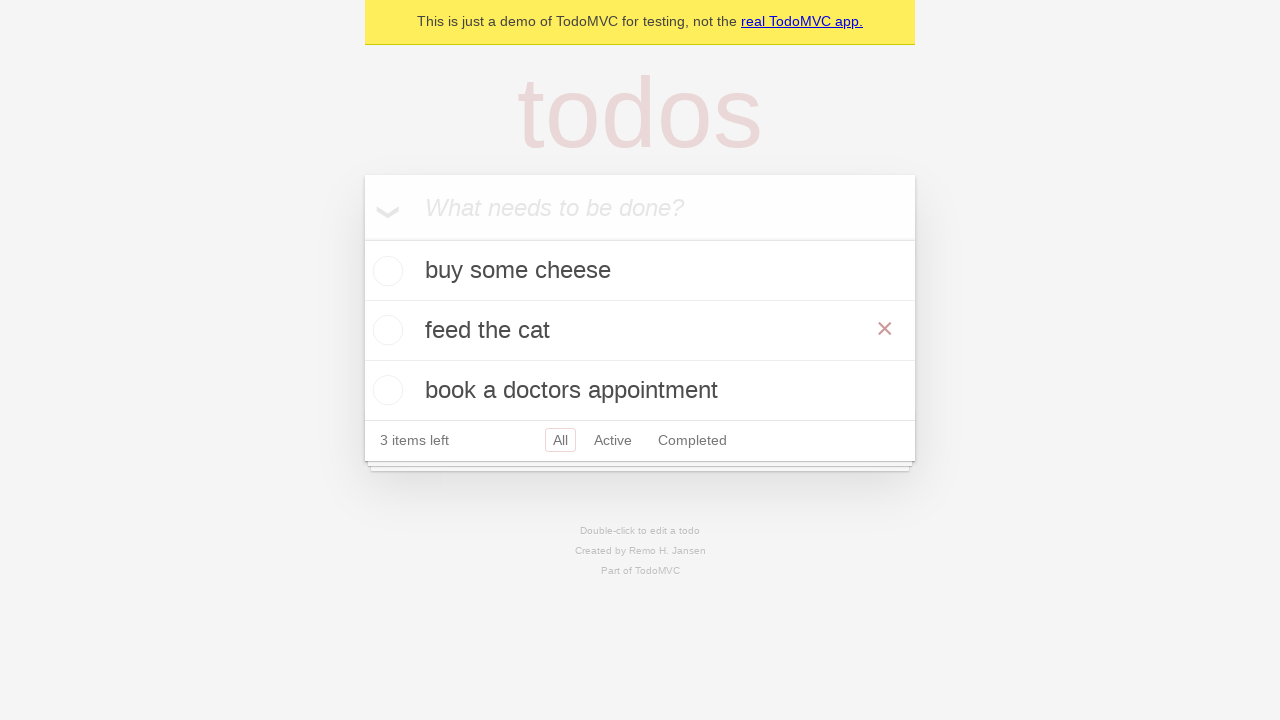